Tests the scrollable table on the automation practice page by scrolling down, then scrolling within a fixed table element, and verifying that the sum of values in the 4th column matches the displayed total amount.

Starting URL: https://rahulshettyacademy.com/AutomationPractice/

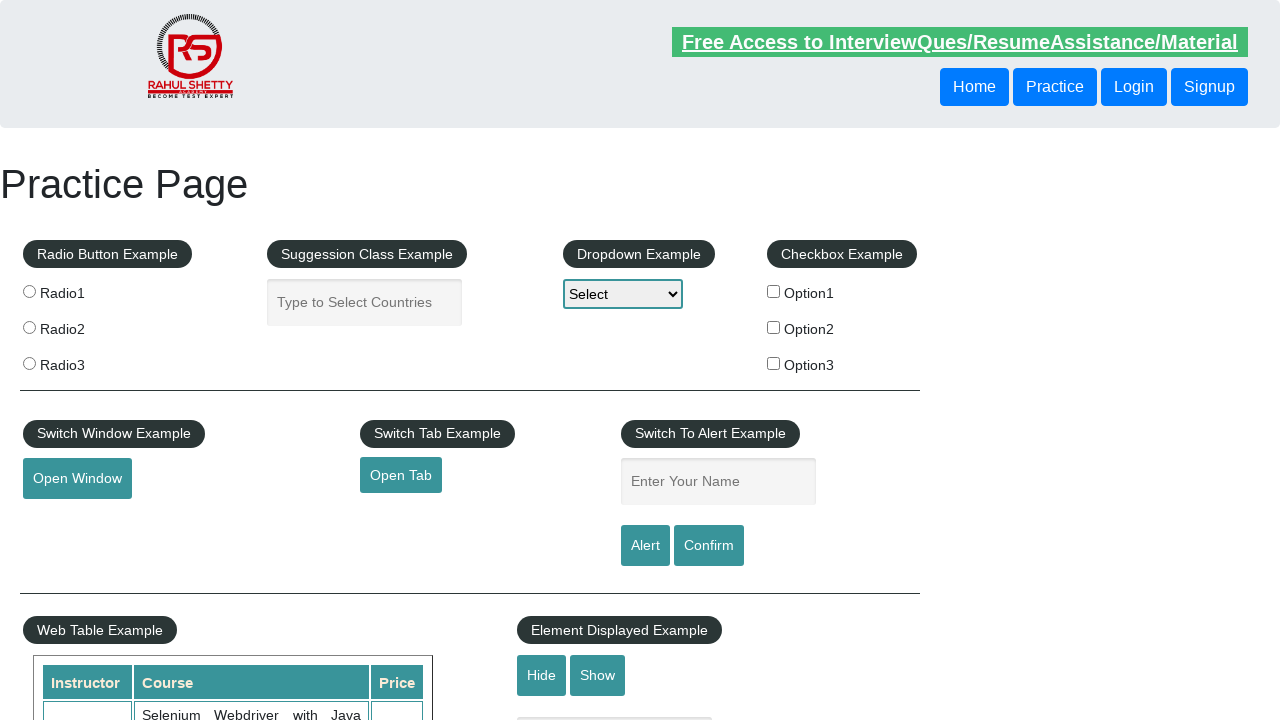

Scrolled down the page by 500 pixels
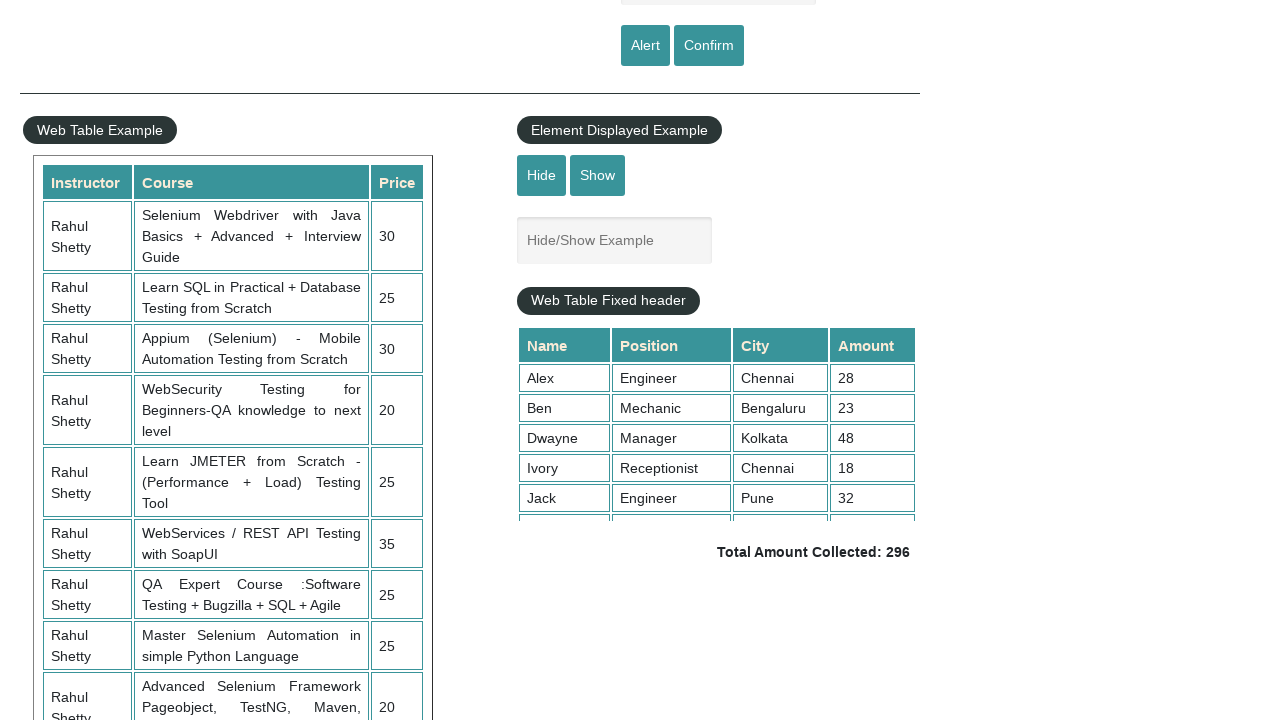

Table with class 'tableFixHead' is now visible
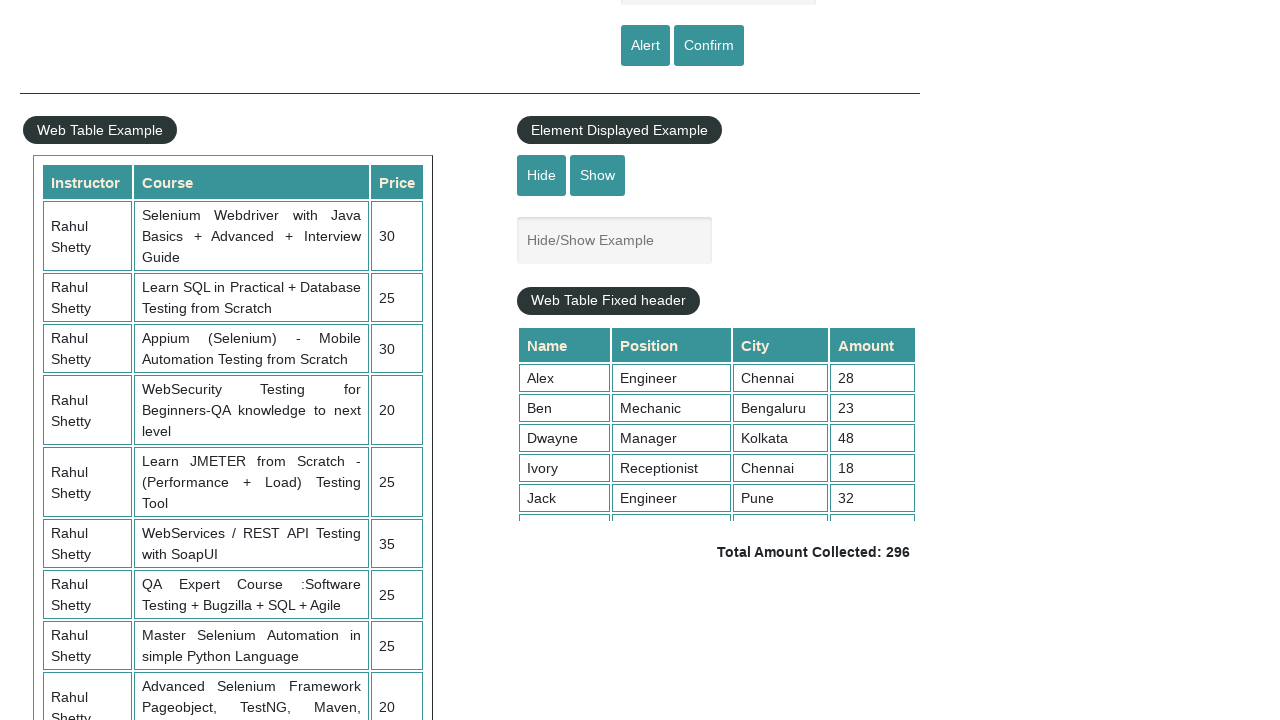

Scrolled within the fixed table element to 5000 pixels
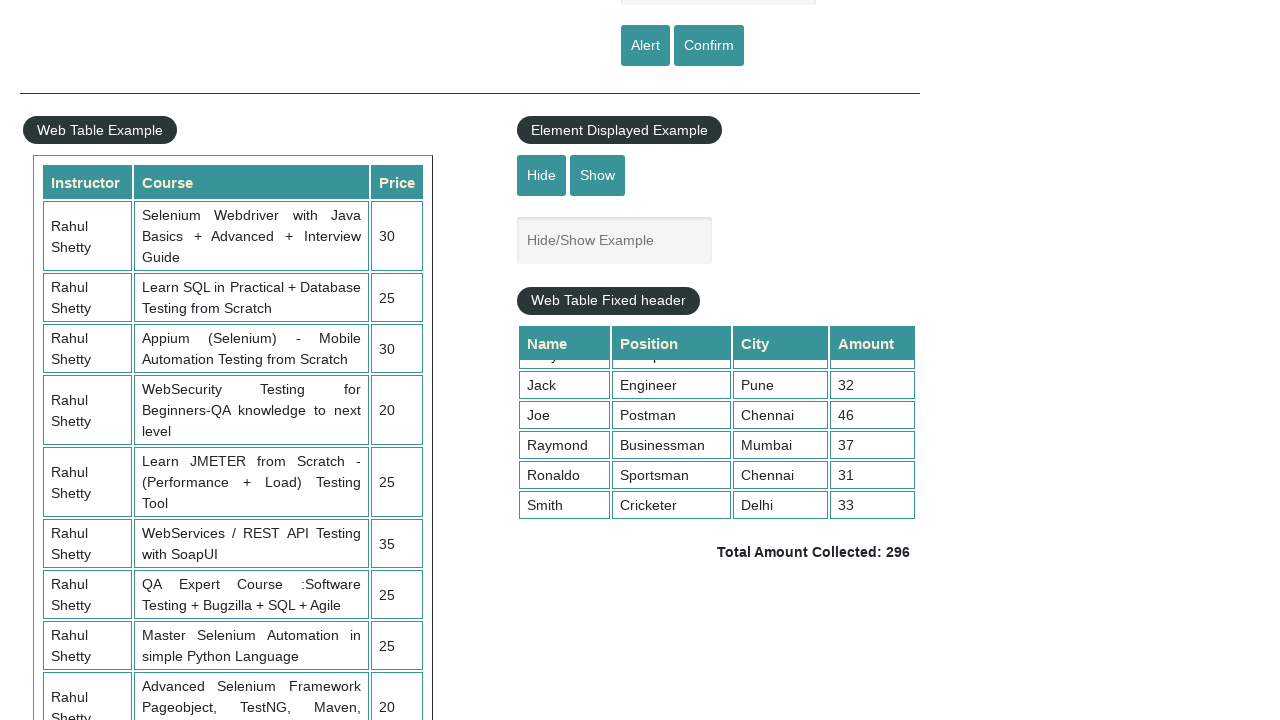

Waited 1 second for scroll animation to complete
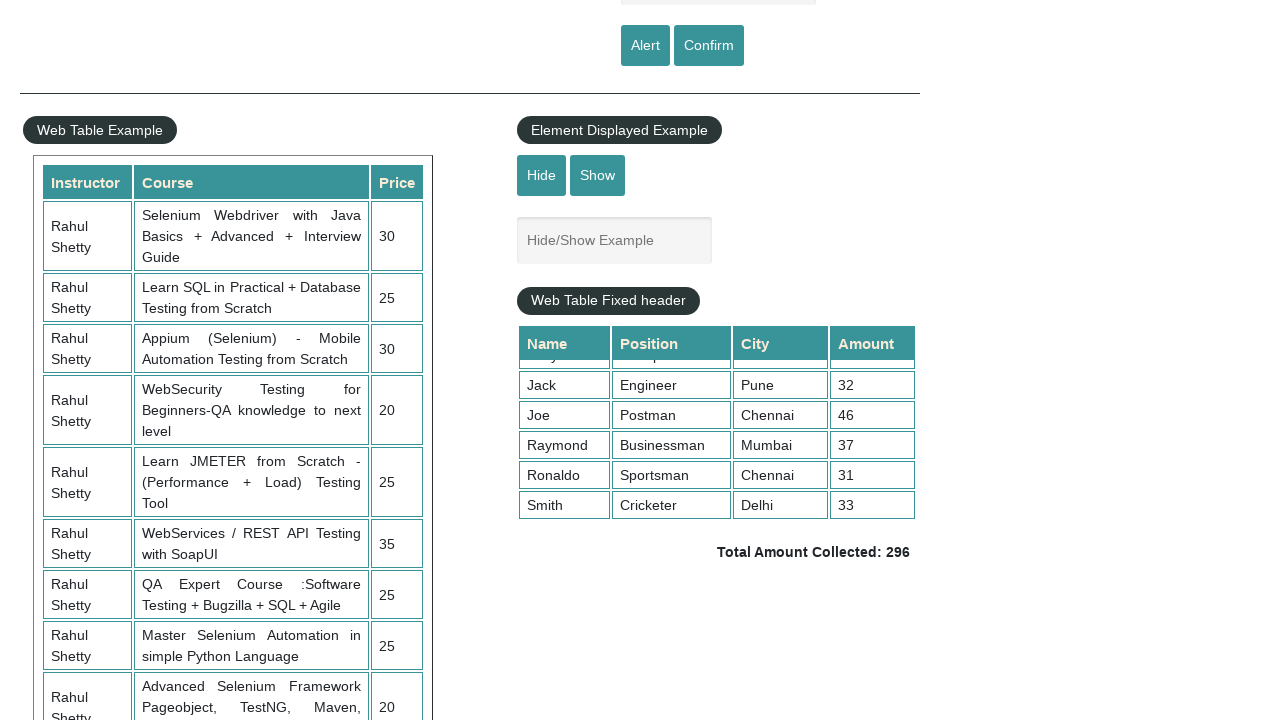

Retrieved 9 values from the 4th column of the table
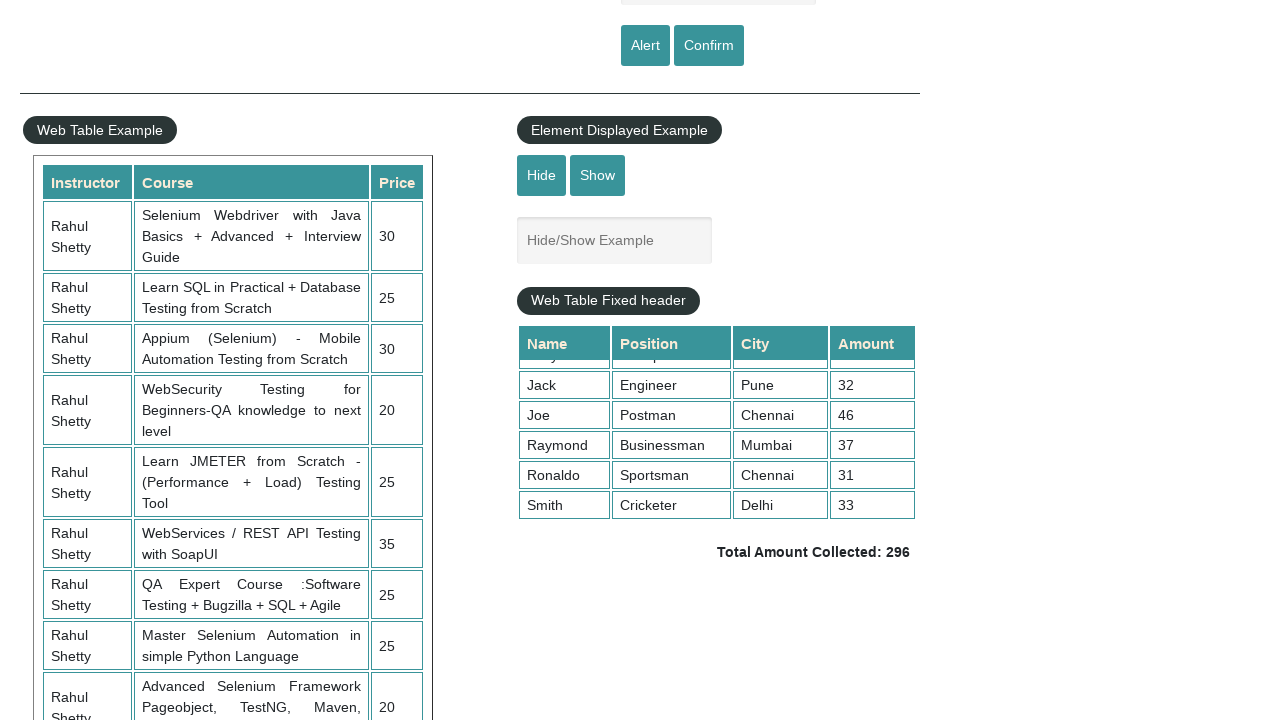

Calculated sum of 4th column values: 296
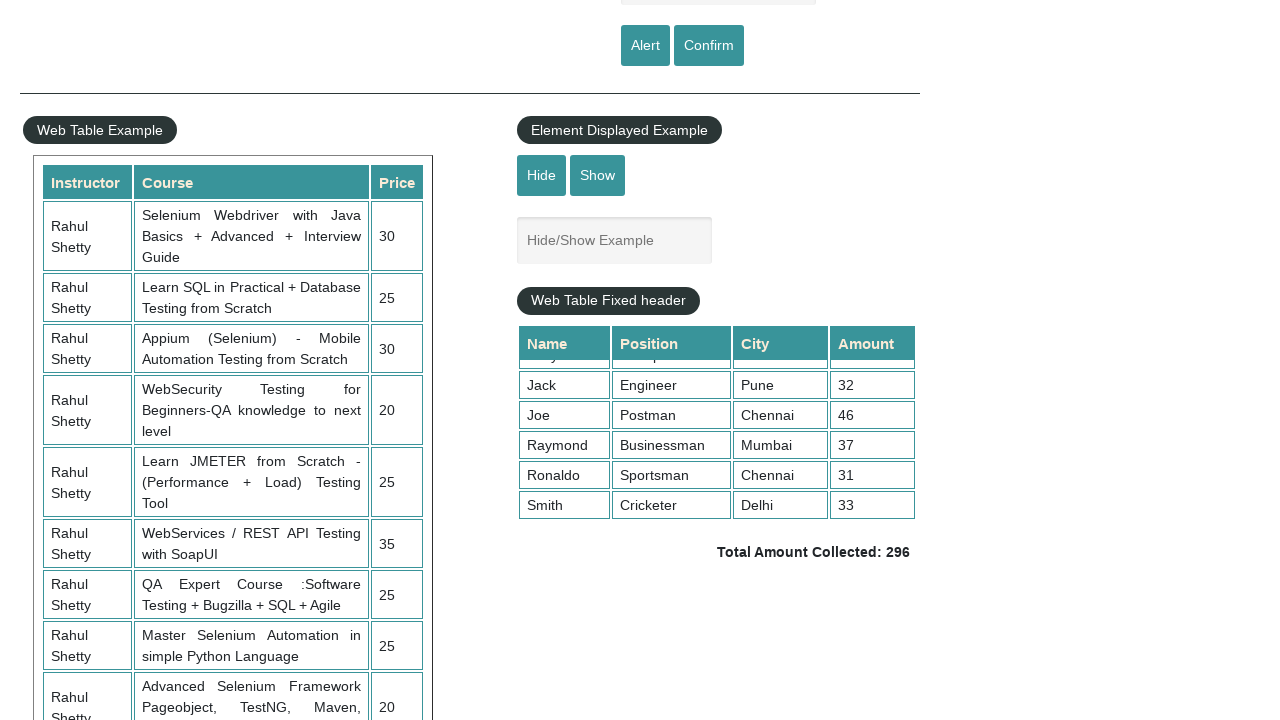

Retrieved displayed total amount text: ' Total Amount Collected: 296 '
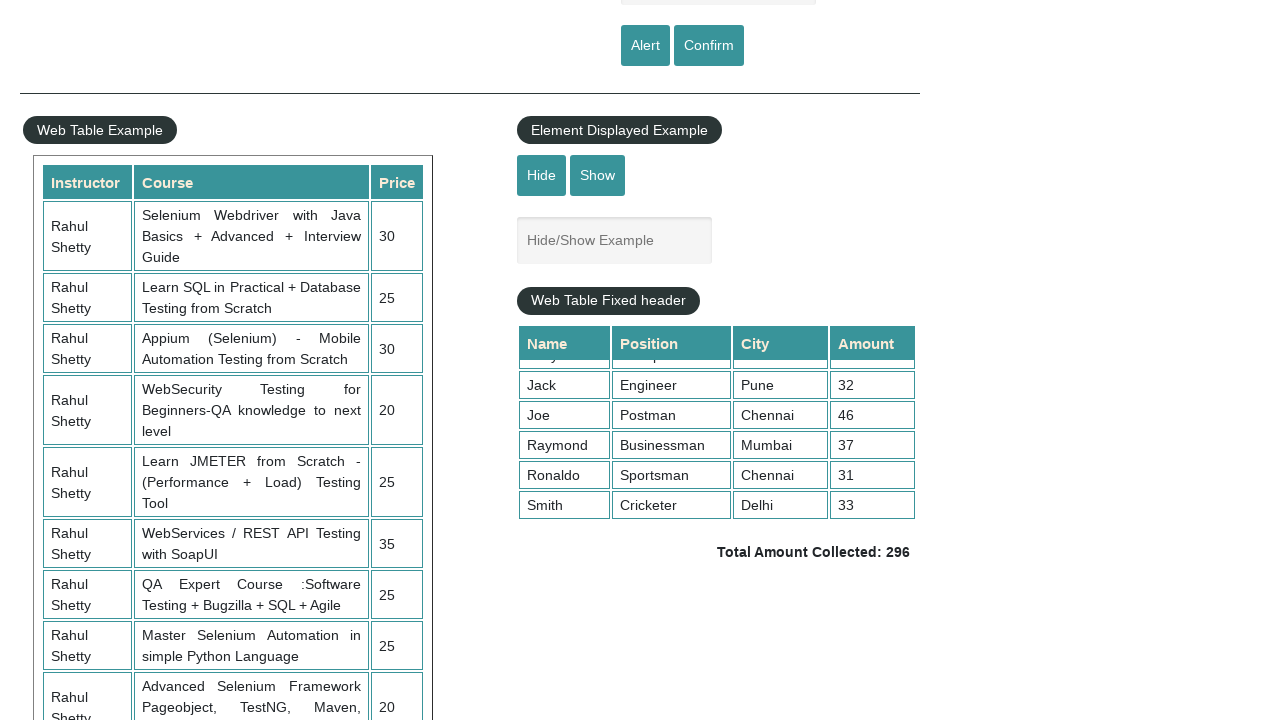

Parsed displayed total amount: 296
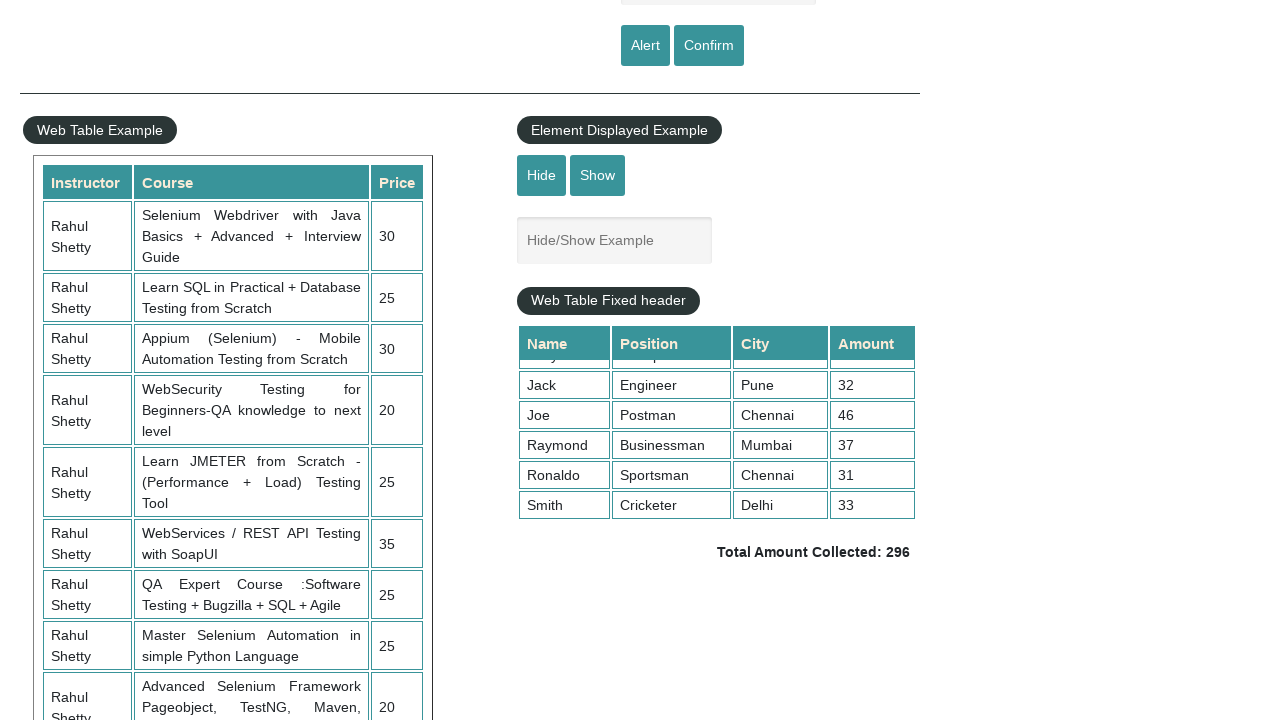

Assertion passed: calculated sum (296) matches displayed total (296)
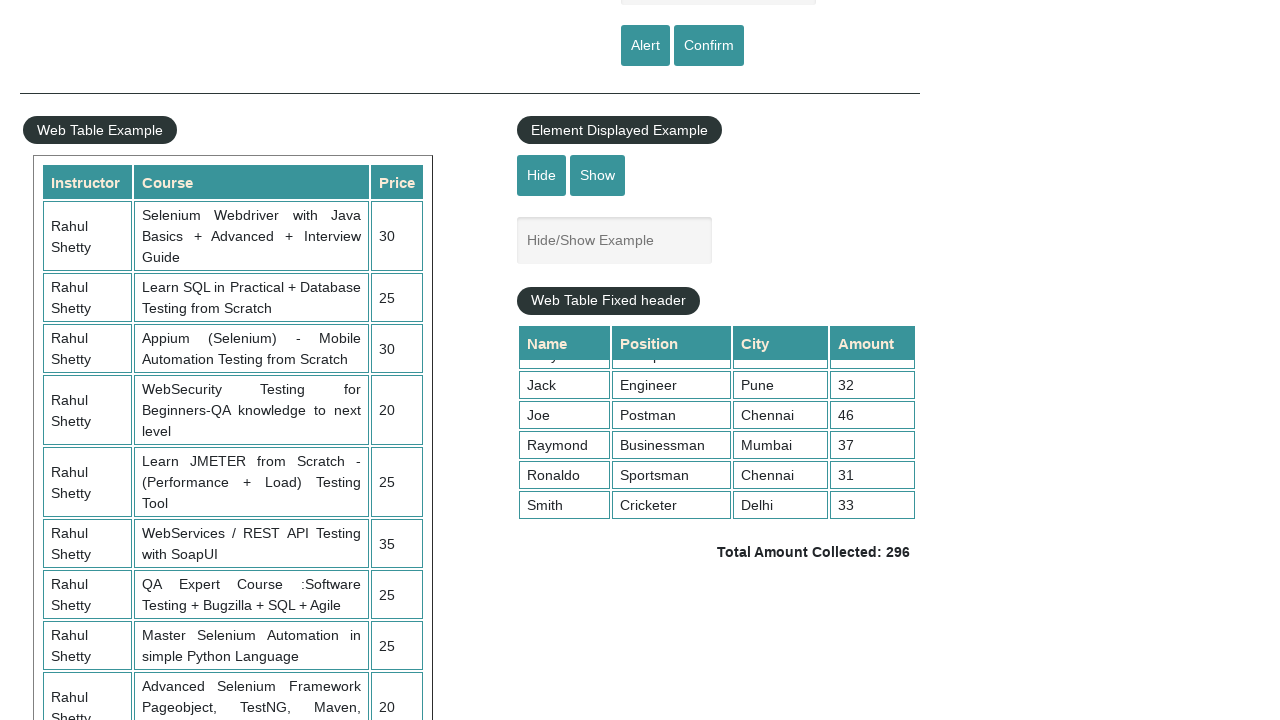

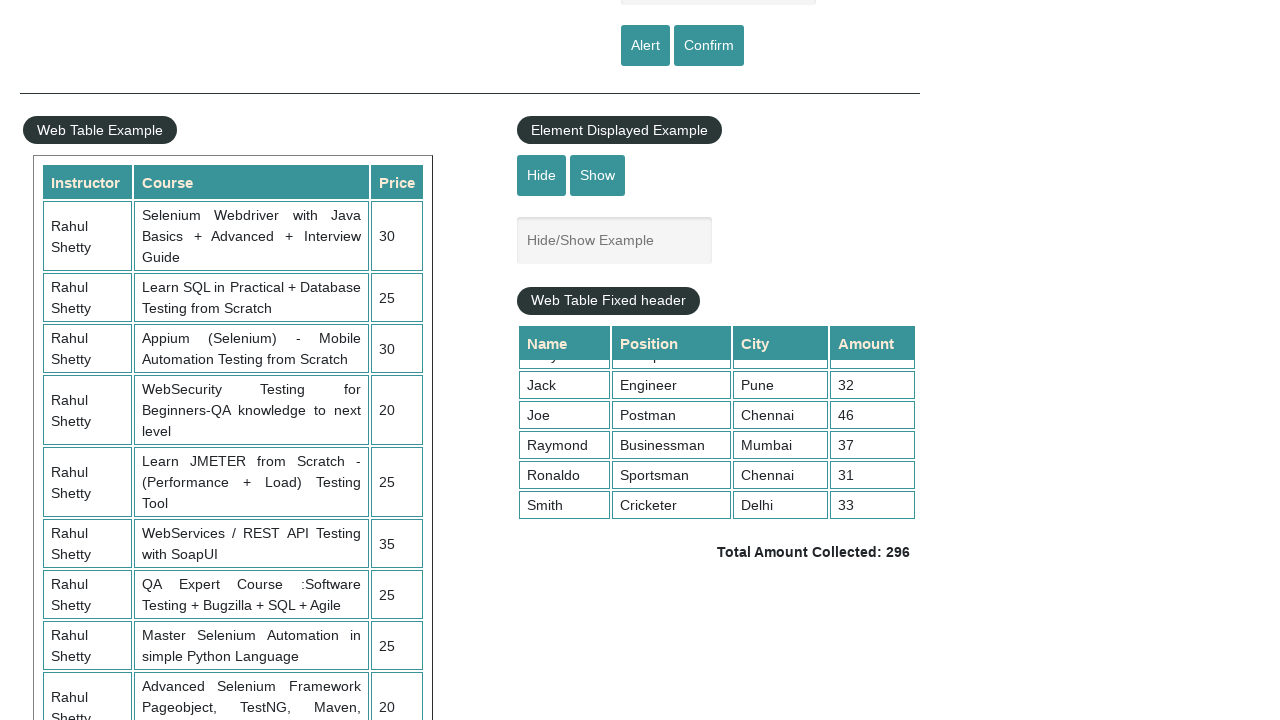